Tests handling of a confirmation alert with OK and Cancel buttons by clicking the trigger button and accepting or dismissing the alert

Starting URL: https://the-internet.herokuapp.com/javascript_alerts

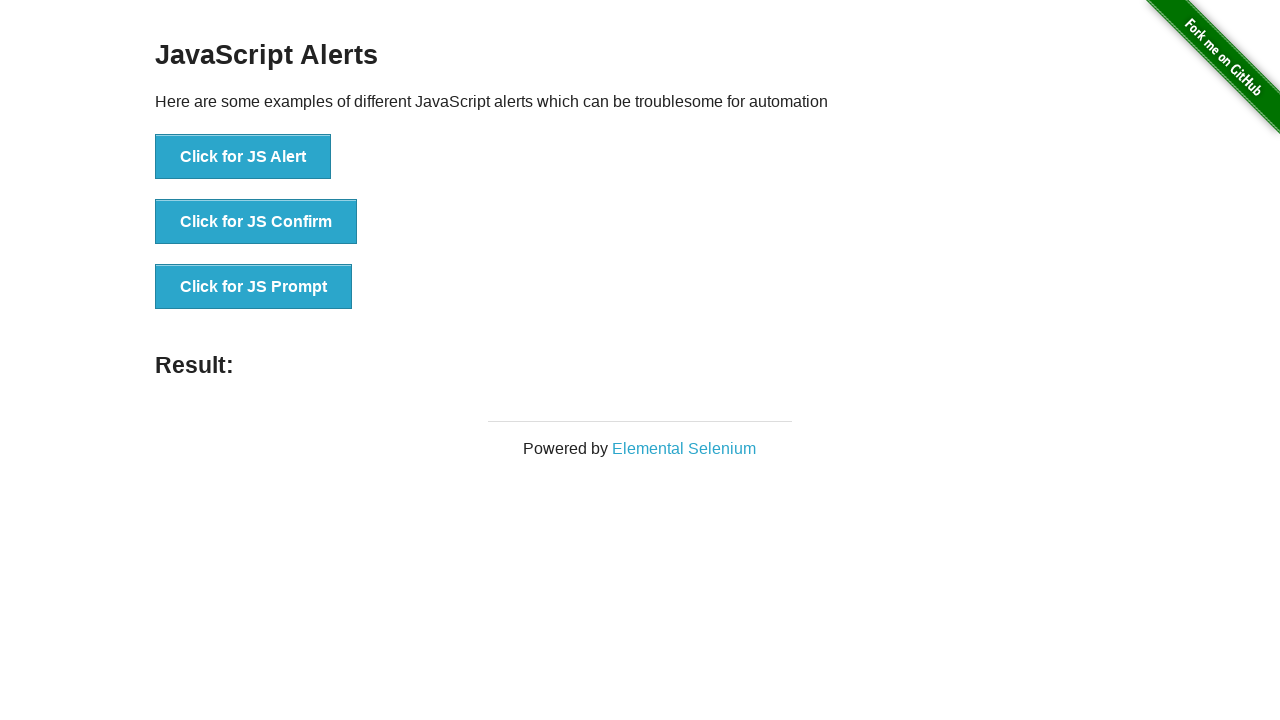

Clicked button to trigger JS confirm dialog at (256, 222) on xpath=//button[contains(text(),'Click for JS Confirm')]
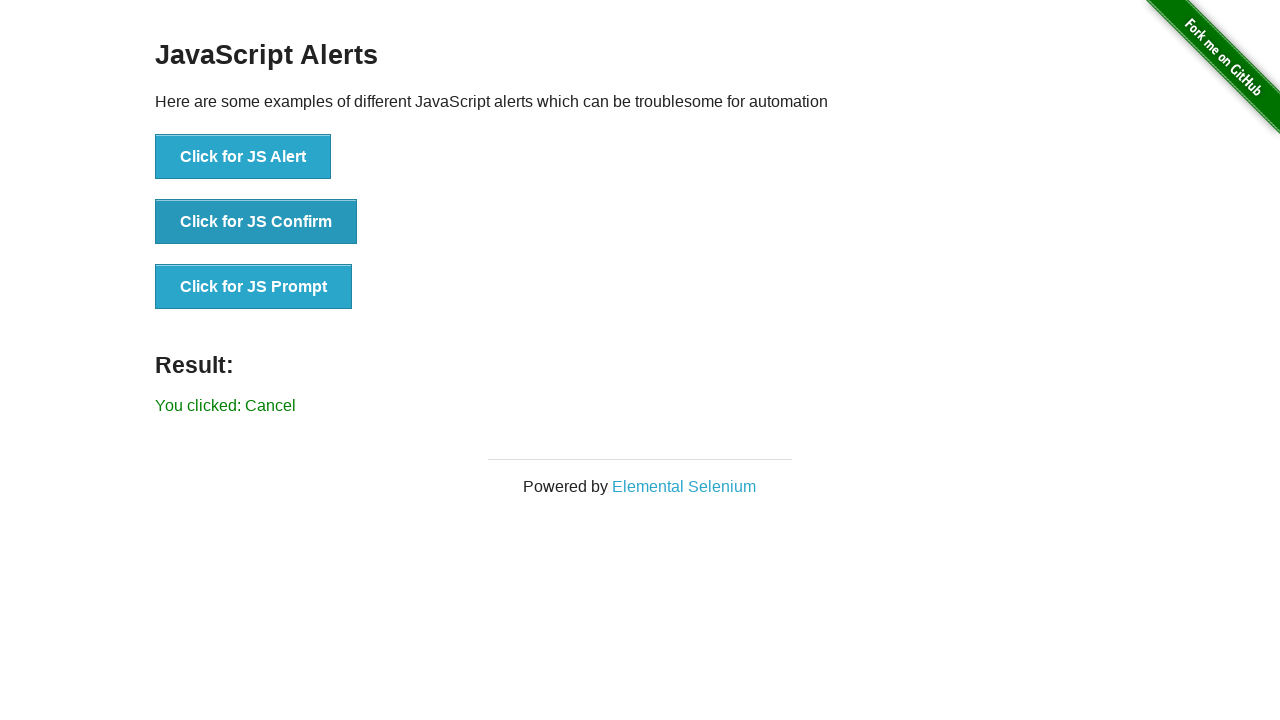

Set up dialog handler to accept confirmation alerts
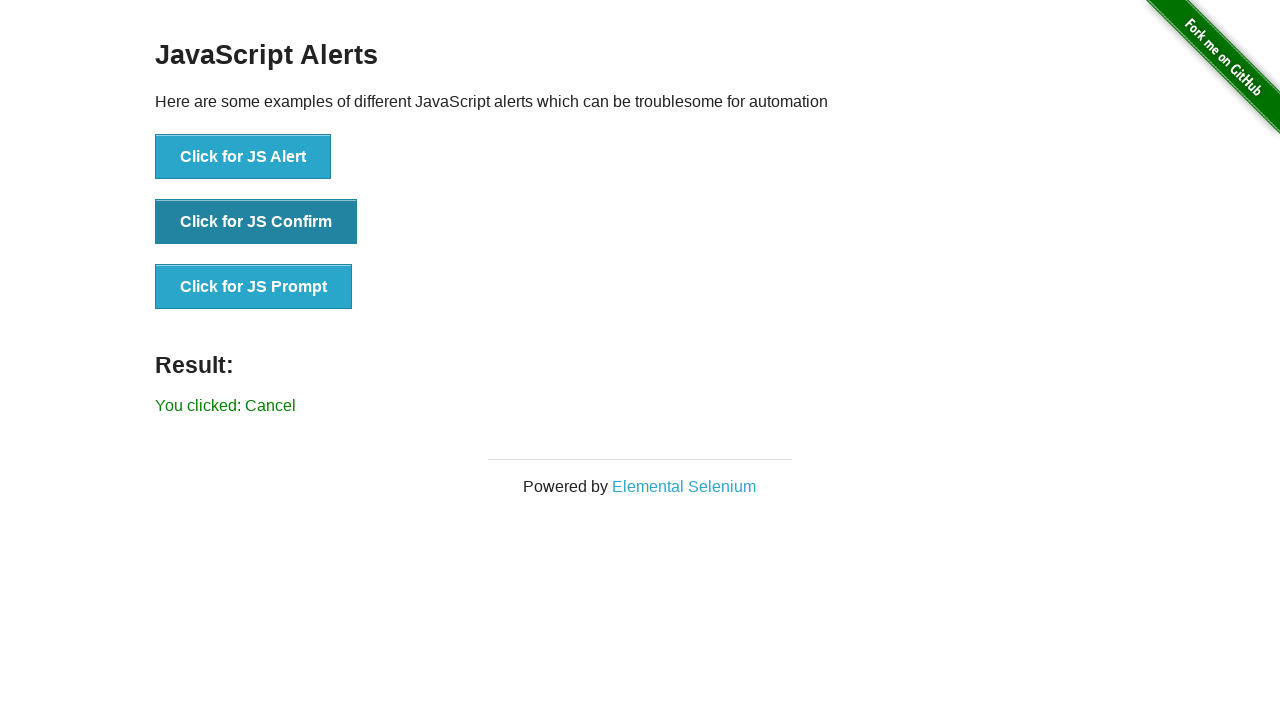

Clicked JS Confirm button and accepted the confirmation alert at (256, 222) on xpath=//button[contains(text(),'Click for JS Confirm')]
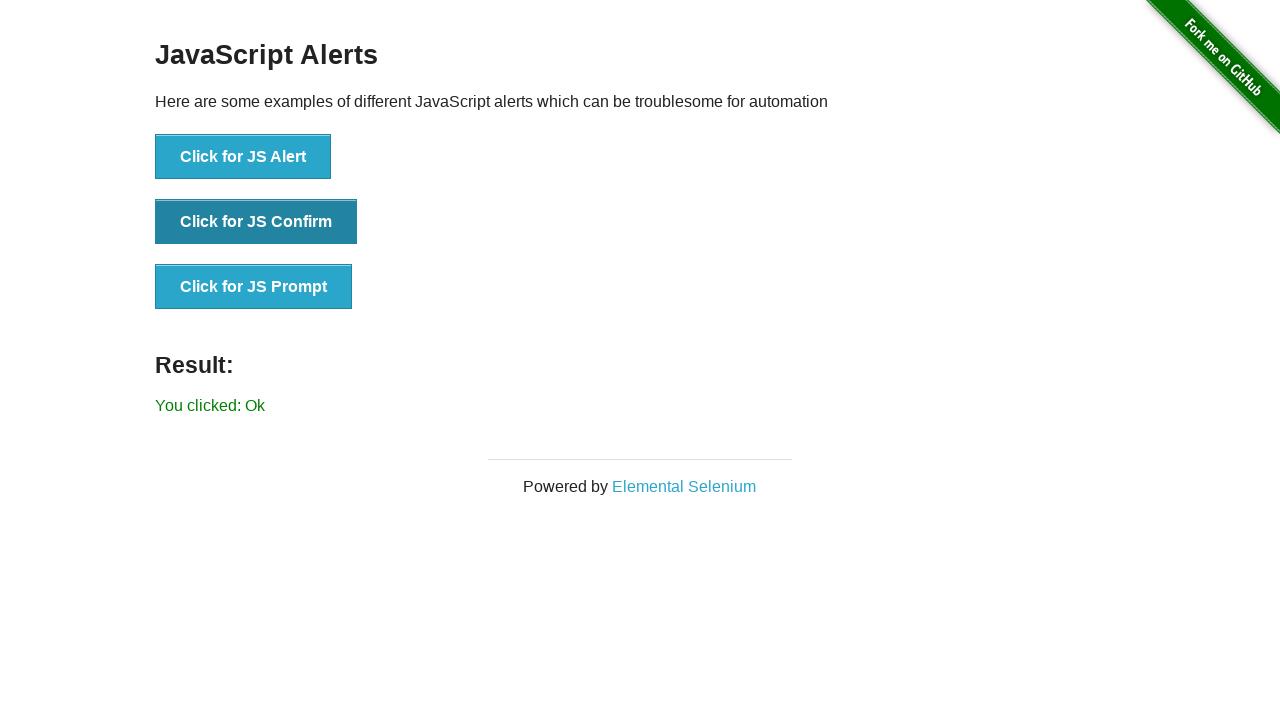

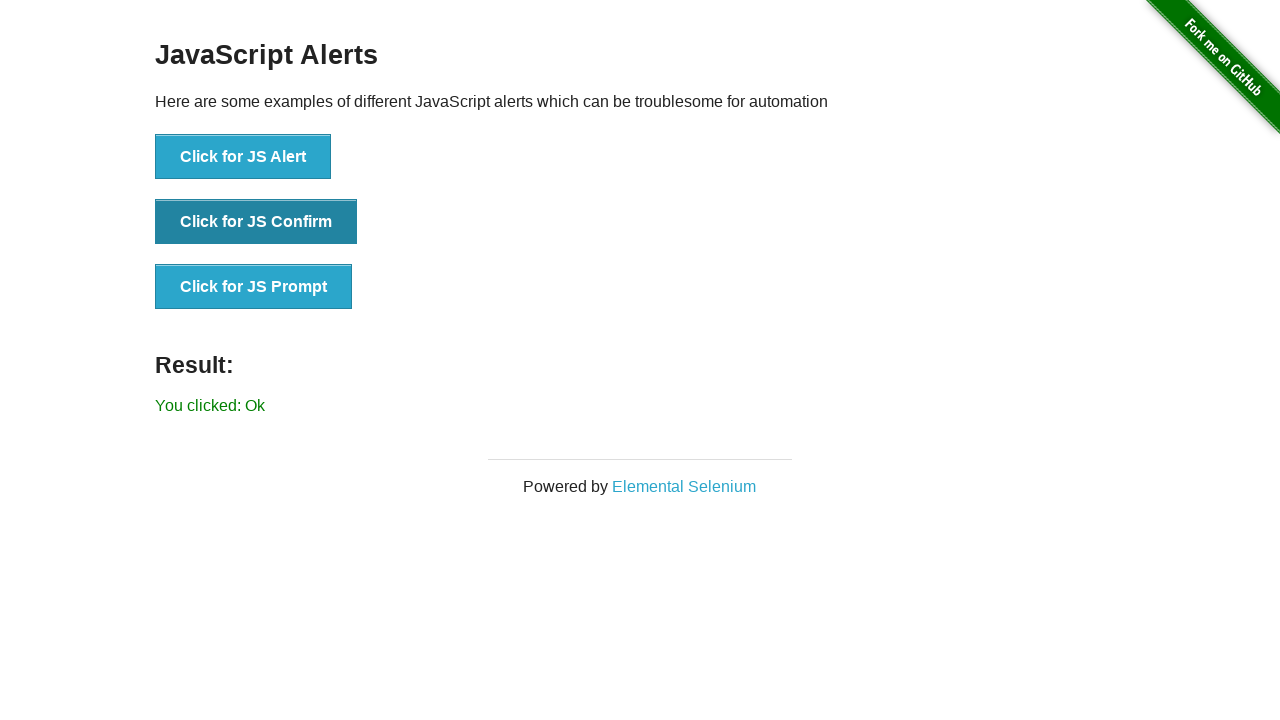